Tests filtering to display all todo items after filtering

Starting URL: https://demo.playwright.dev/todomvc

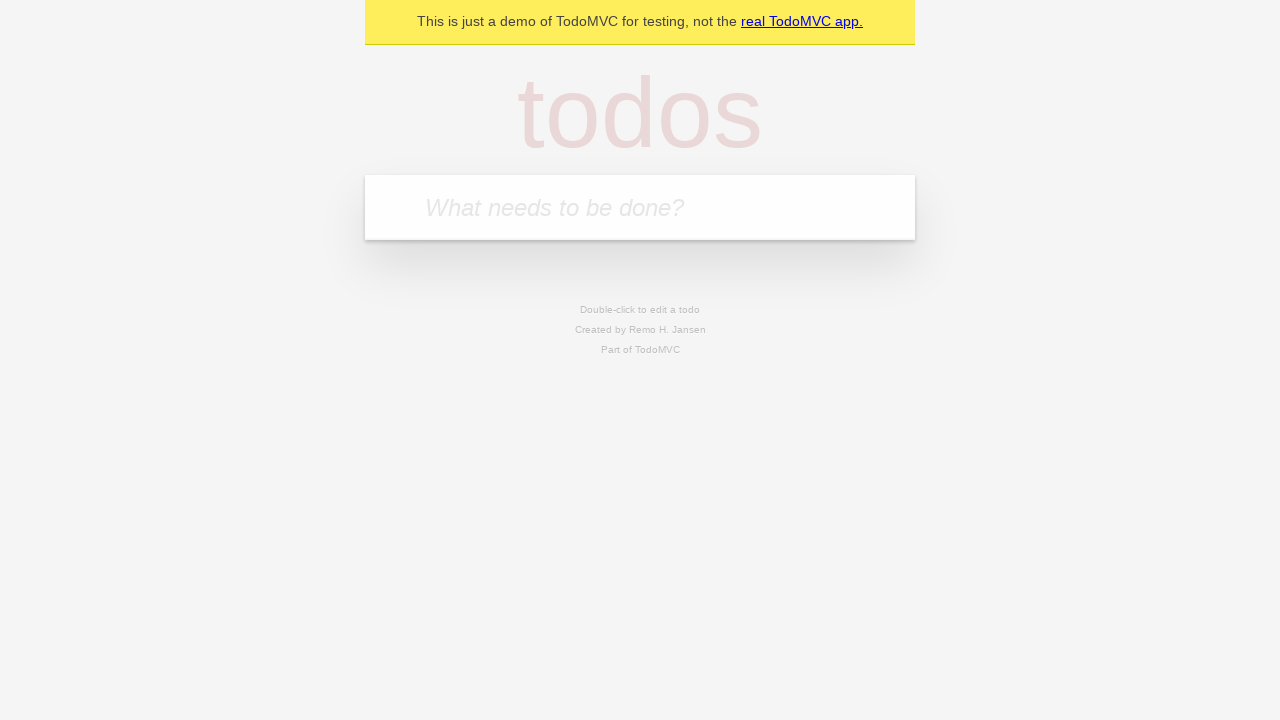

Filled todo input with 'buy some cheese' on internal:attr=[placeholder="What needs to be done?"i]
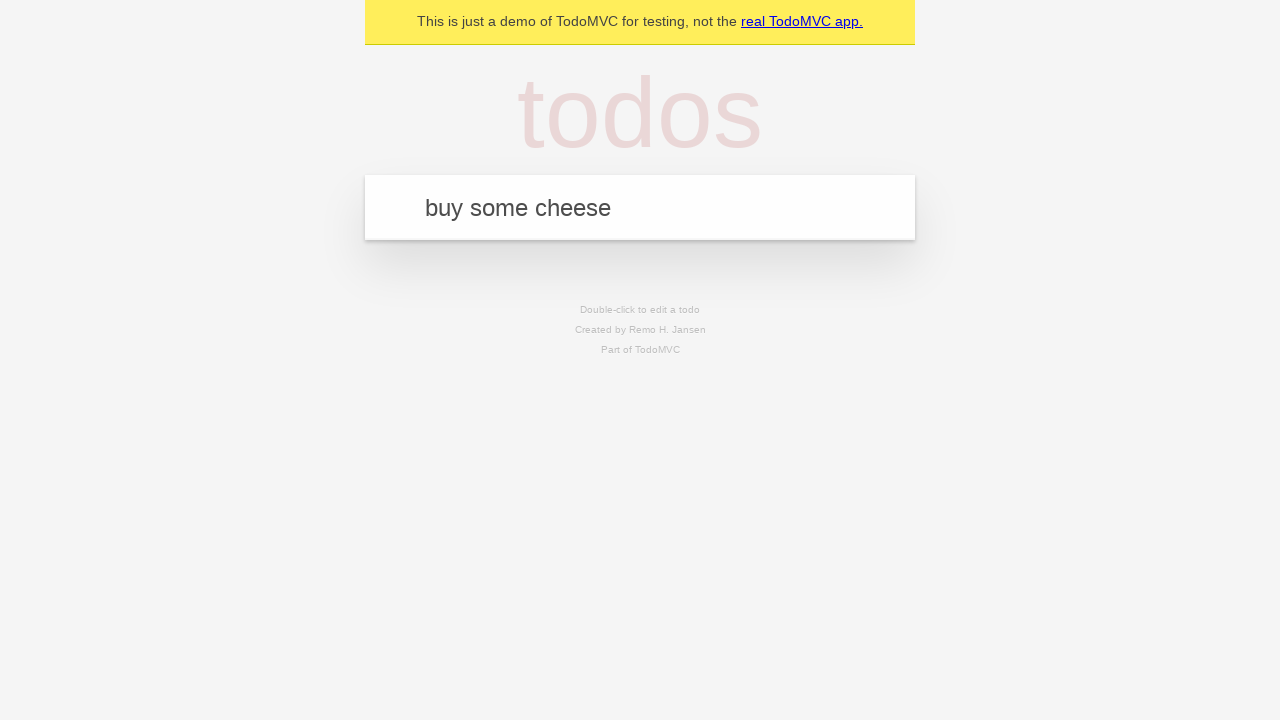

Pressed Enter to add todo 'buy some cheese' on internal:attr=[placeholder="What needs to be done?"i]
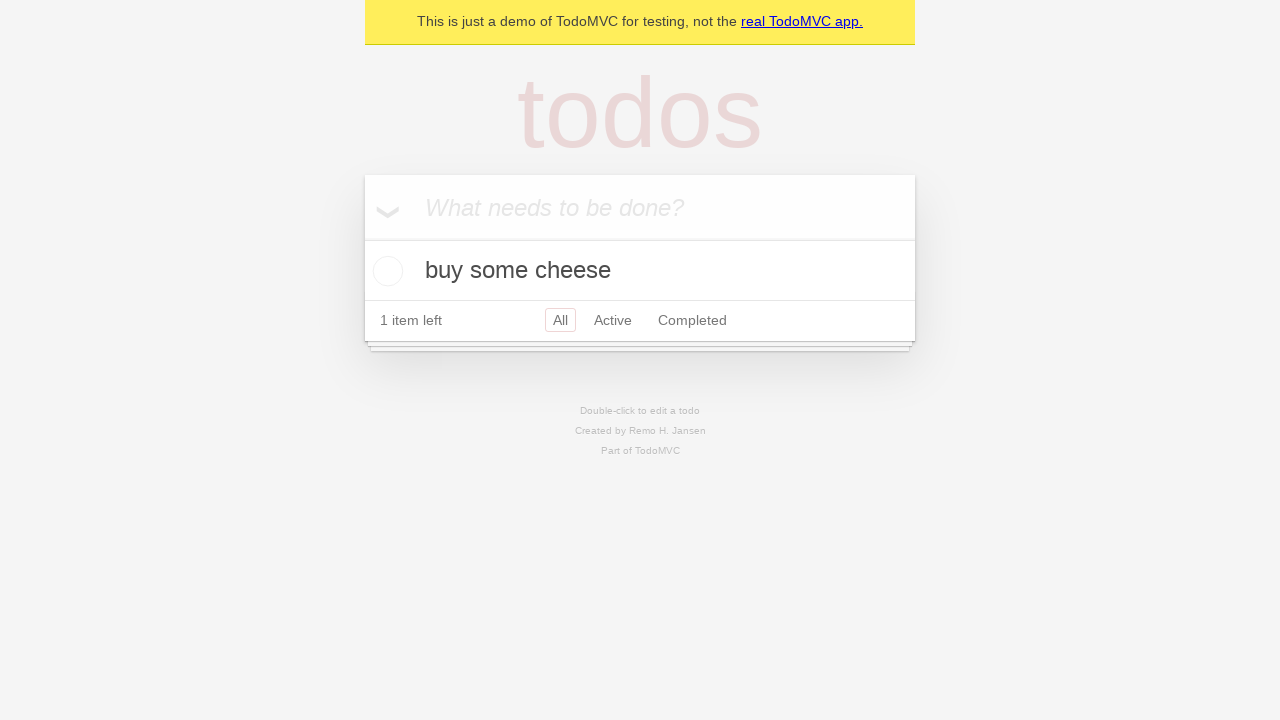

Filled todo input with 'feed the cat' on internal:attr=[placeholder="What needs to be done?"i]
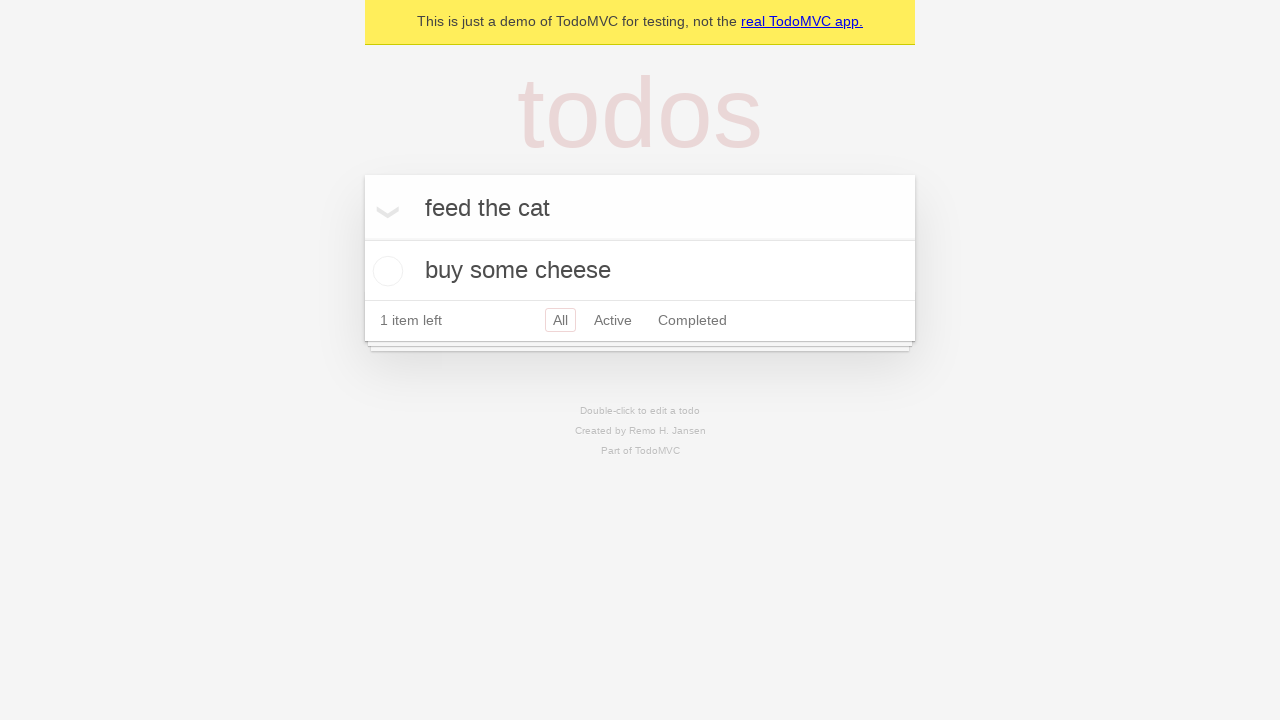

Pressed Enter to add todo 'feed the cat' on internal:attr=[placeholder="What needs to be done?"i]
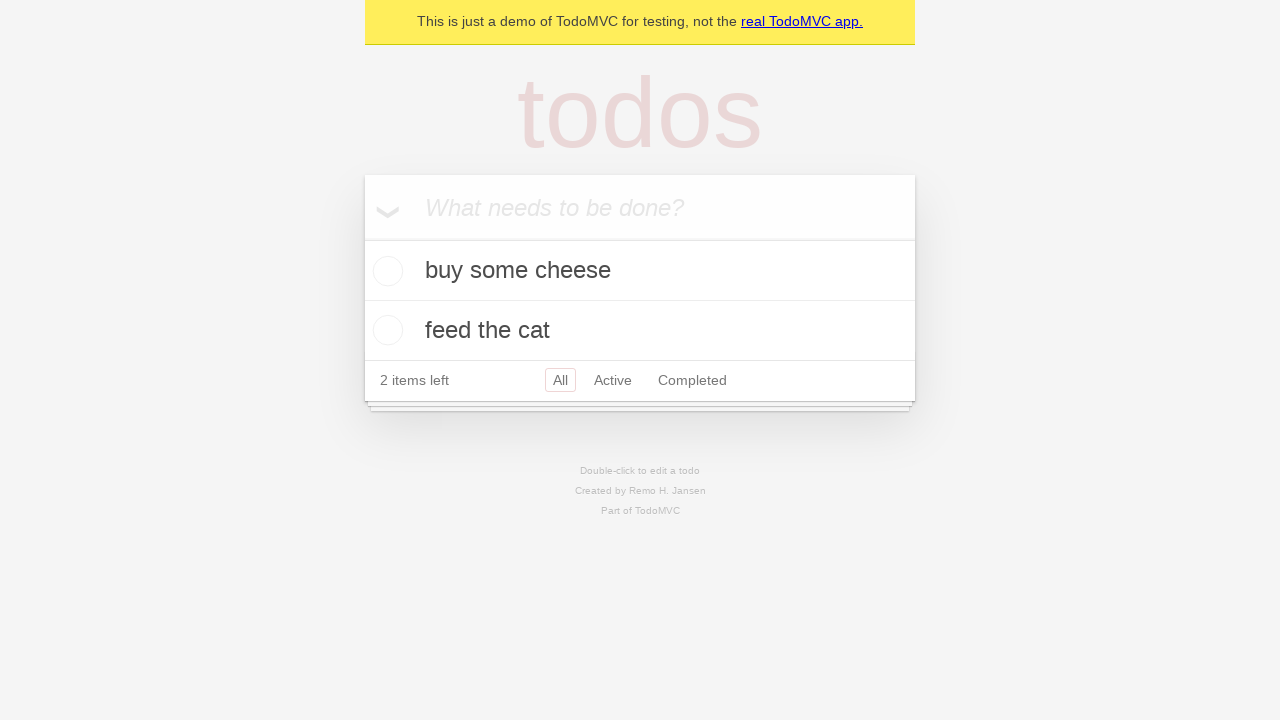

Filled todo input with 'book a doctors appointment' on internal:attr=[placeholder="What needs to be done?"i]
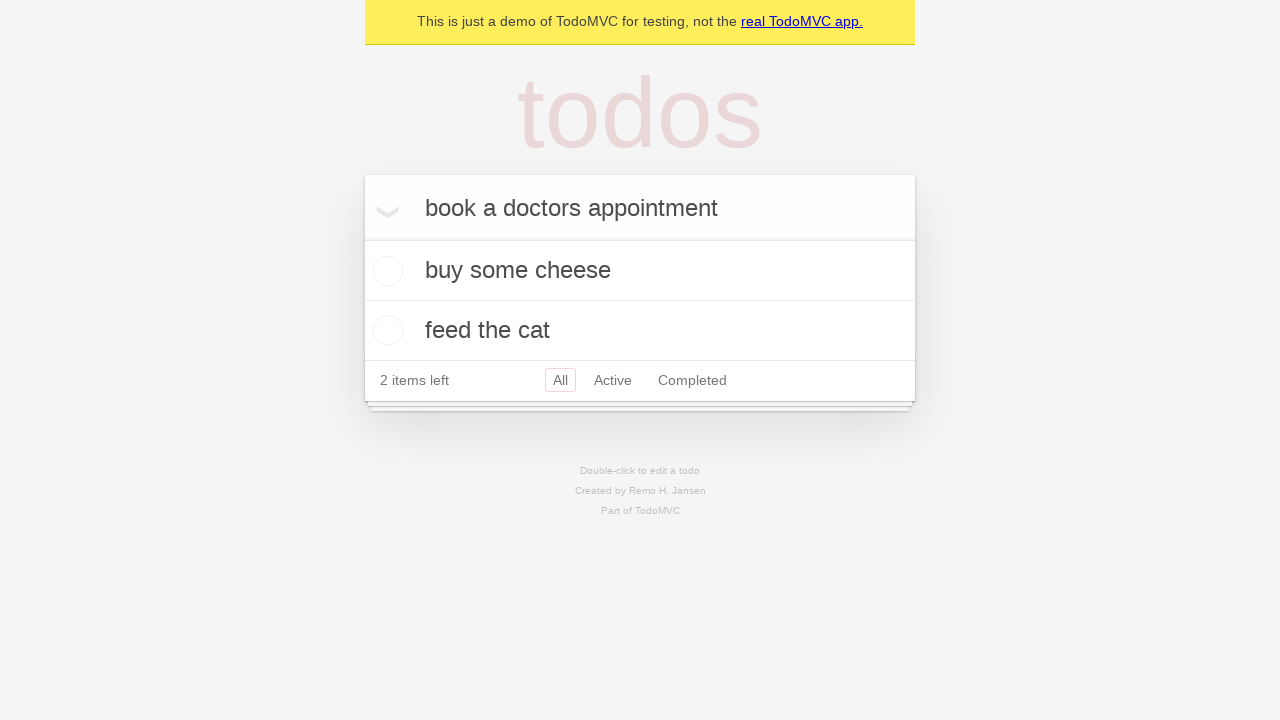

Pressed Enter to add todo 'book a doctors appointment' on internal:attr=[placeholder="What needs to be done?"i]
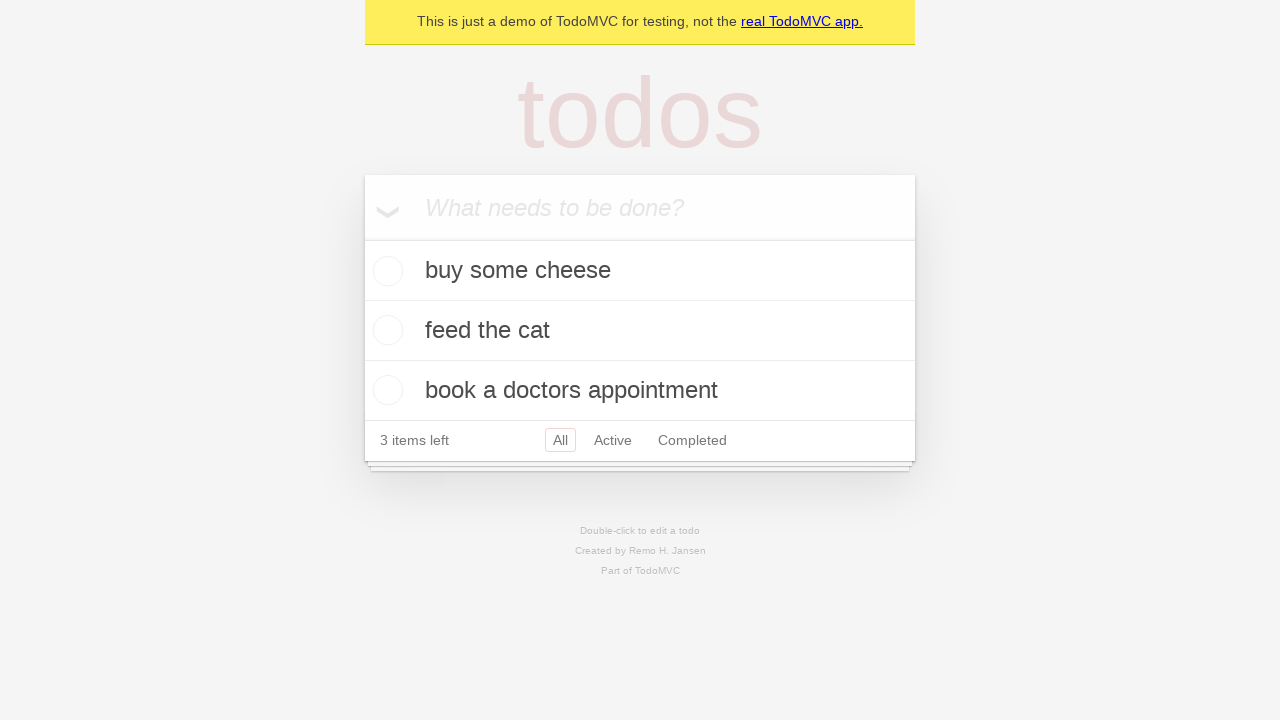

Checked the second todo item at (385, 330) on internal:testid=[data-testid="todo-item"s] >> nth=1 >> internal:role=checkbox
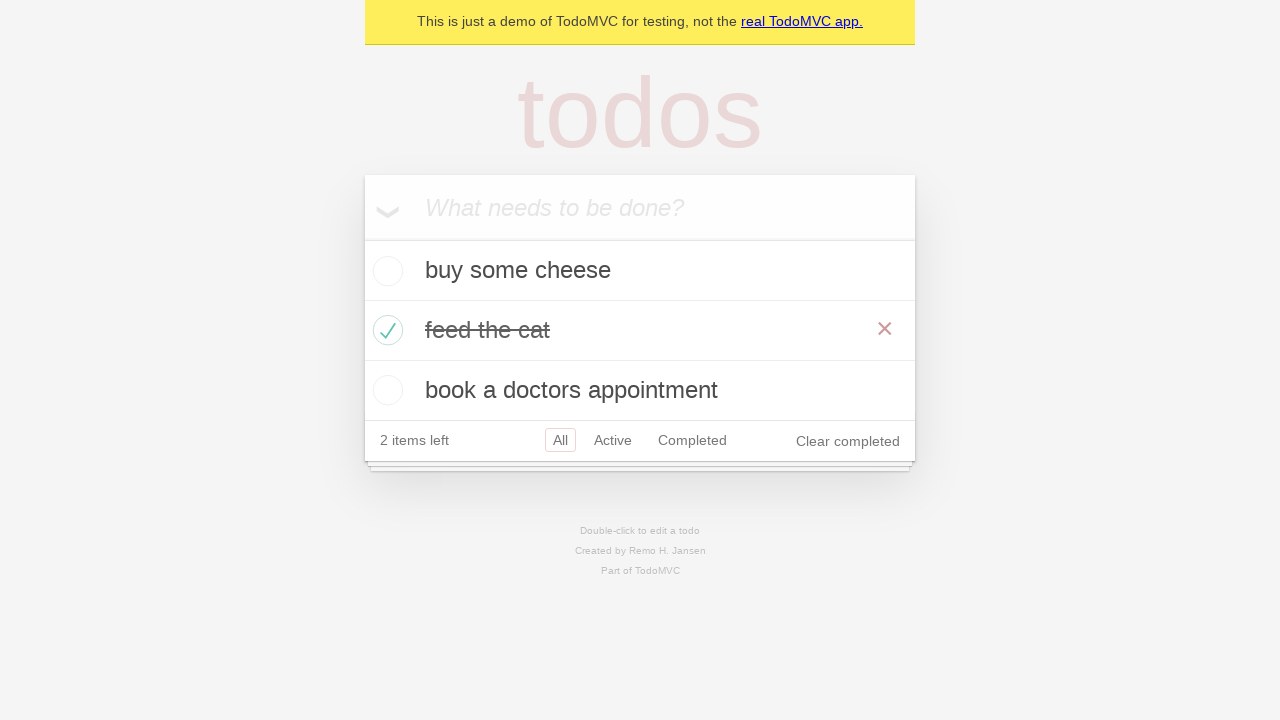

Clicked Active filter at (613, 440) on internal:role=link[name="Active"i]
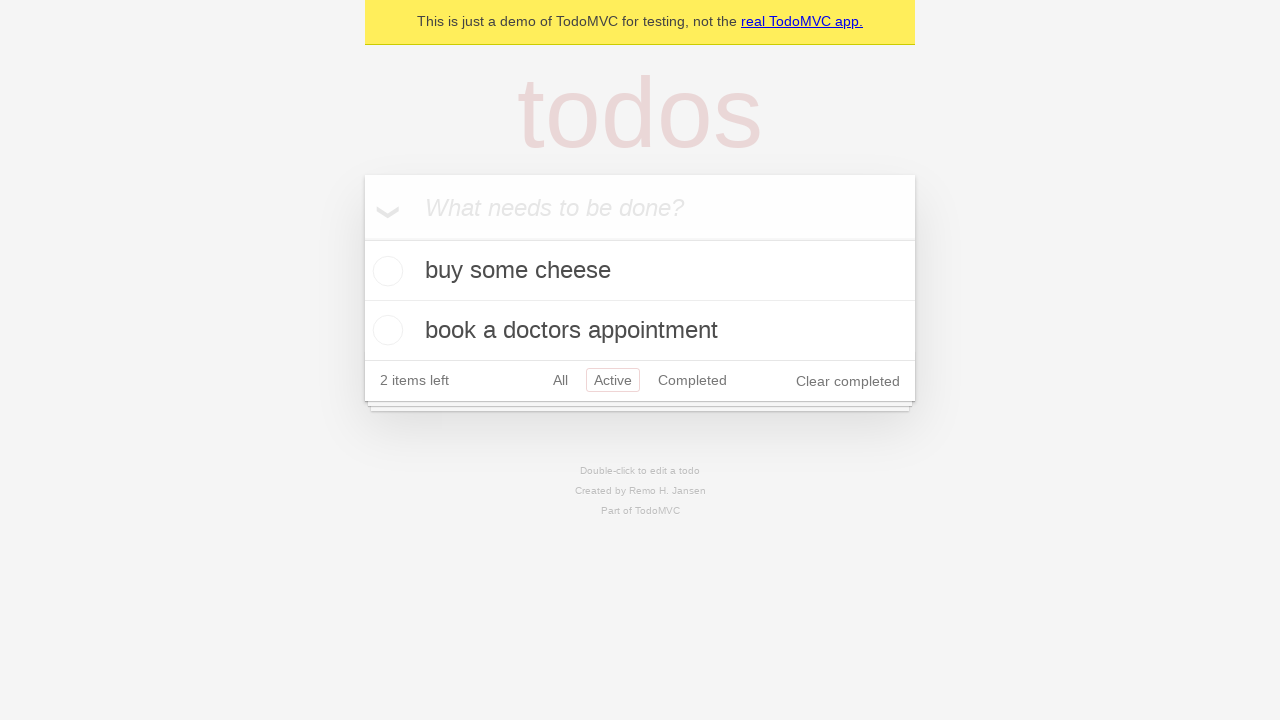

Clicked Completed filter at (692, 380) on internal:role=link[name="Completed"i]
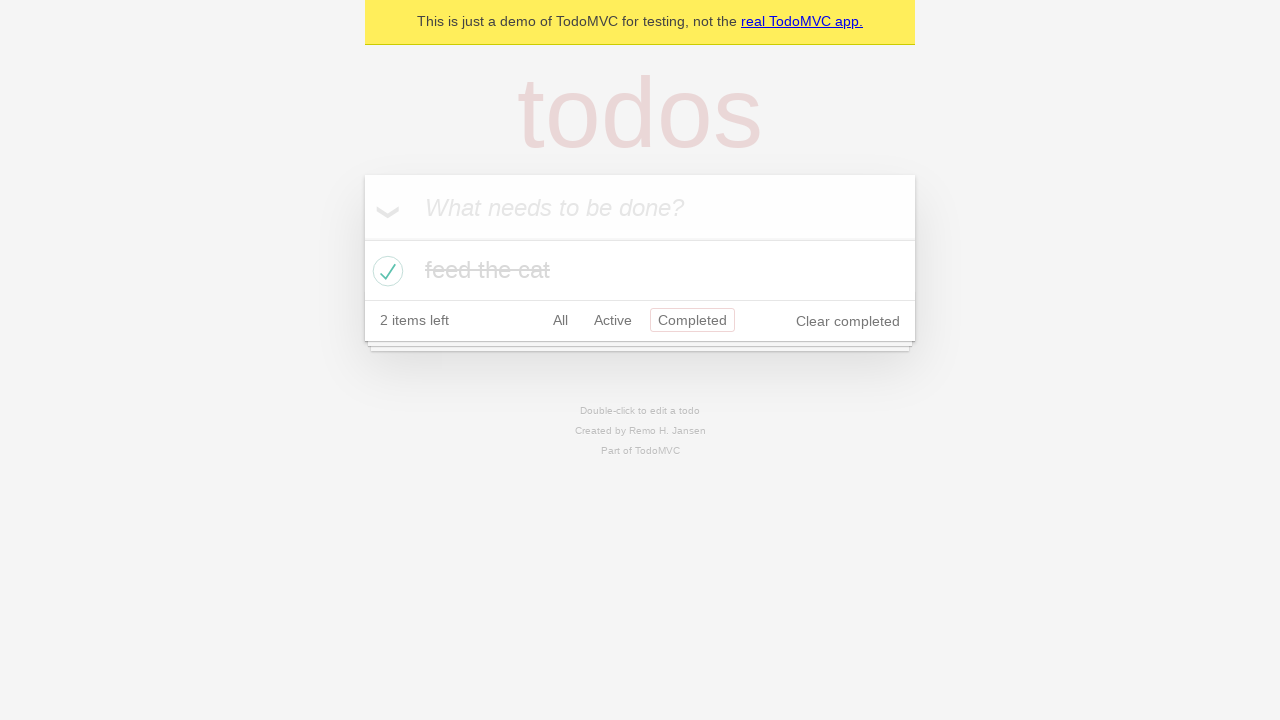

Clicked All filter to display all items at (560, 320) on internal:role=link[name="All"i]
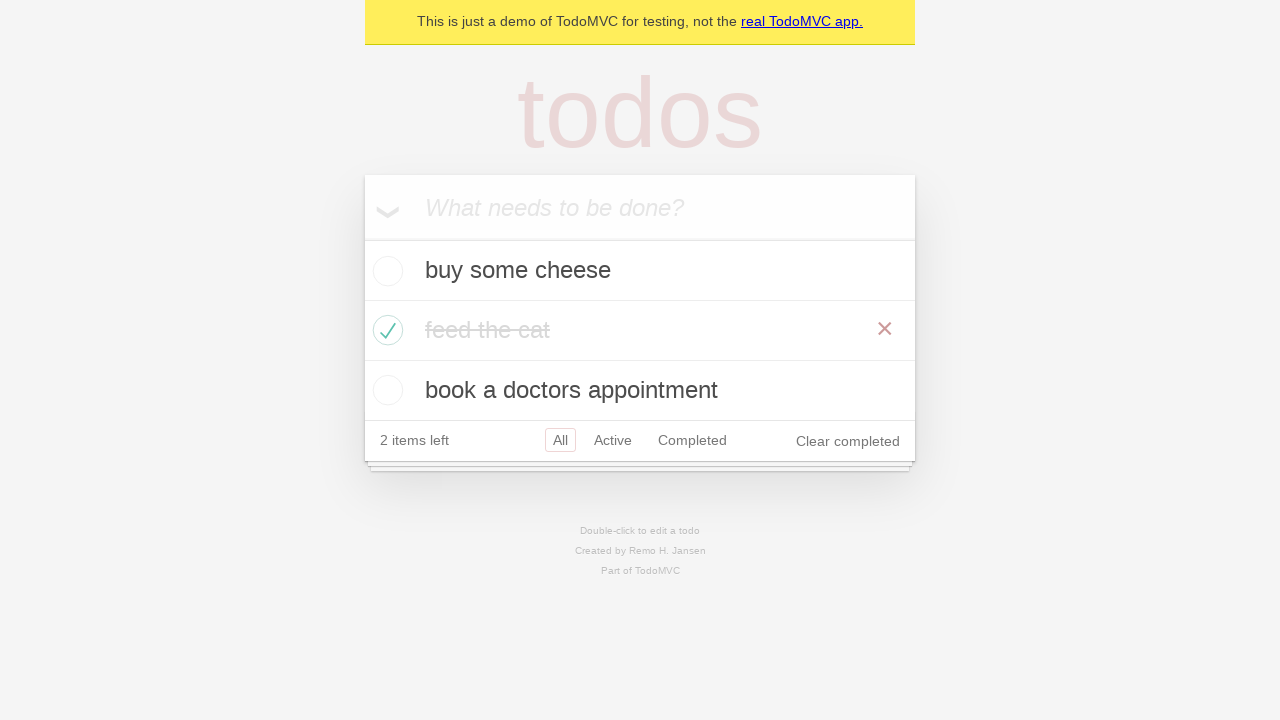

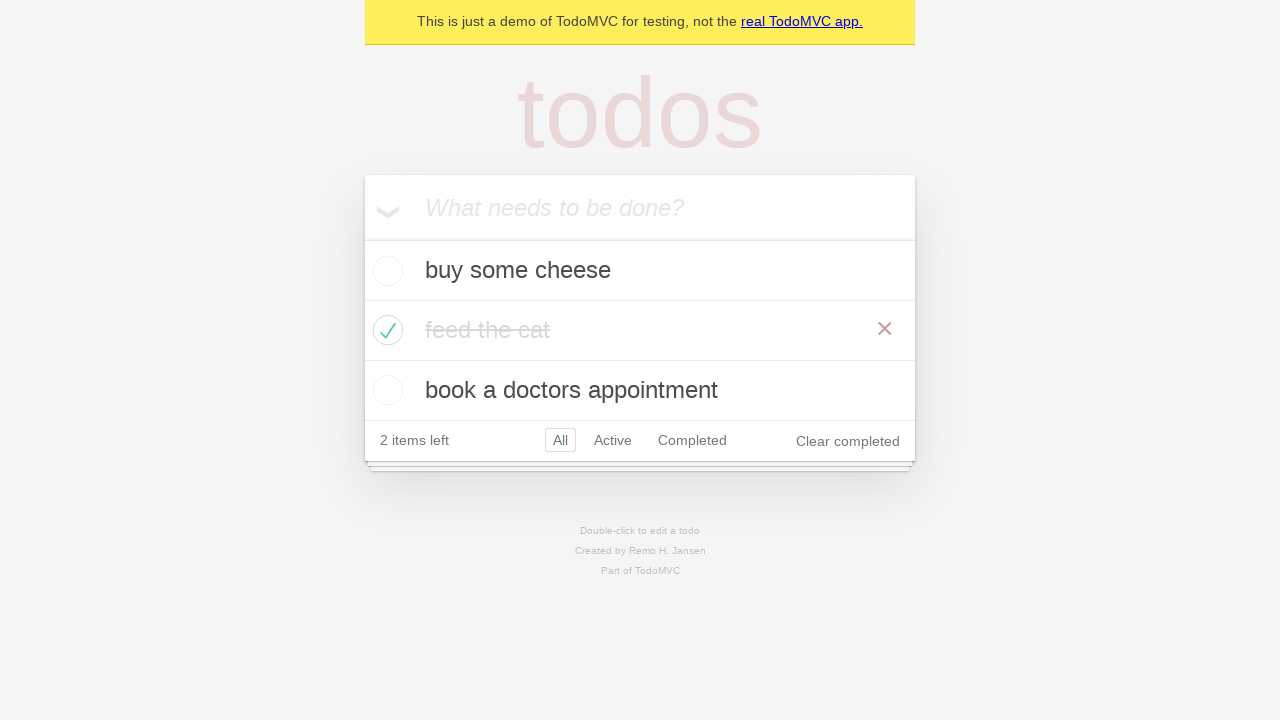